Navigates to Test Otomasyonu website and verifies that the URL contains "testotomasyonu"

Starting URL: https://www.testotomasyonu.com

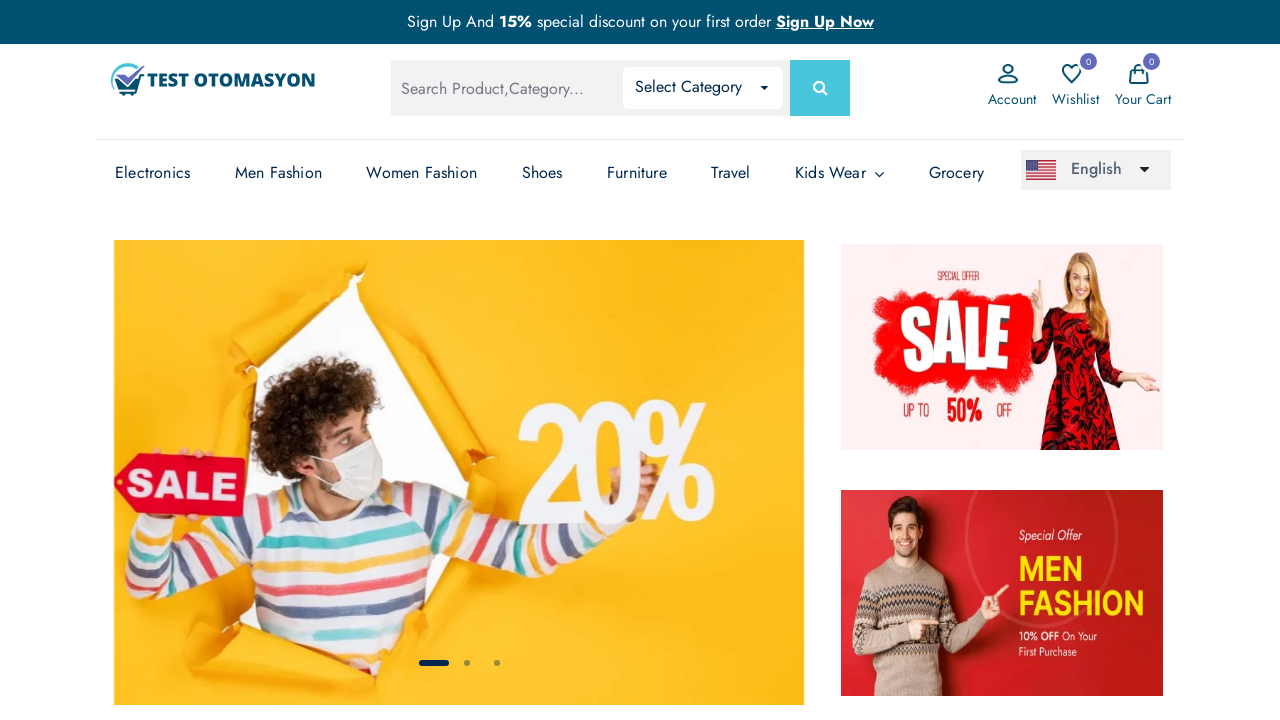

Navigated to https://www.testotomasyonu.com
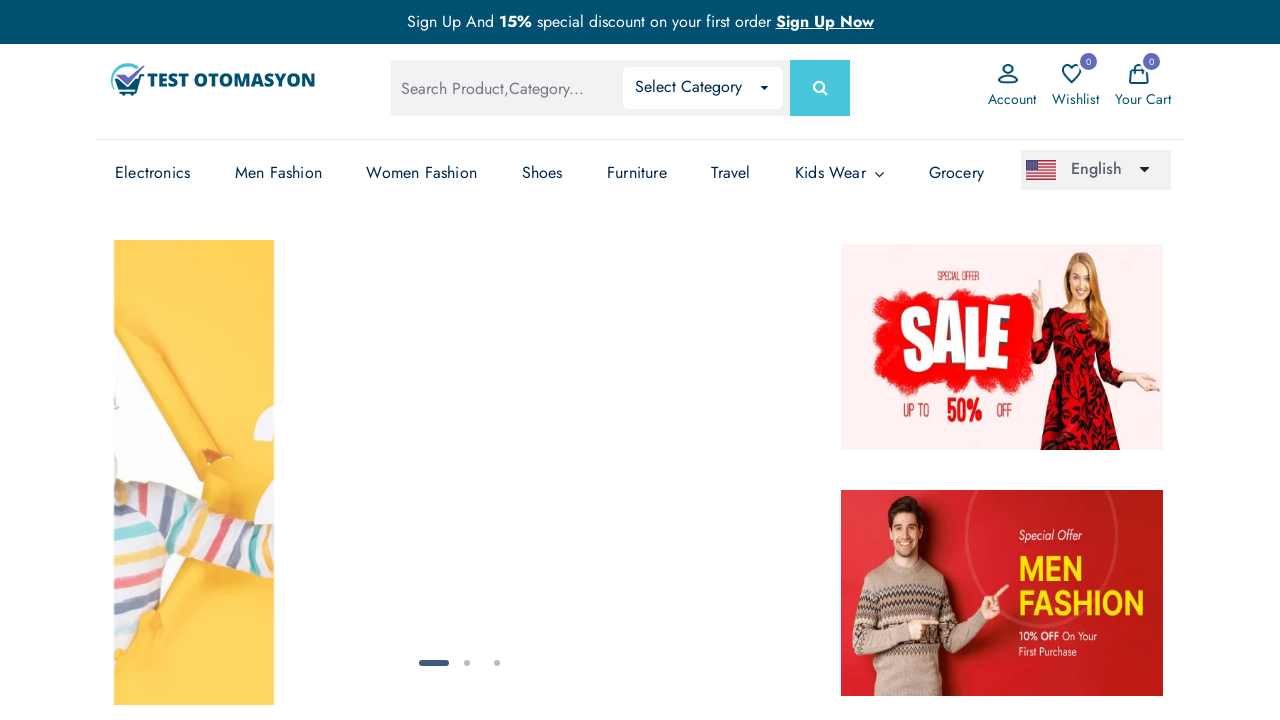

Verified that URL contains 'testotomasyonu'
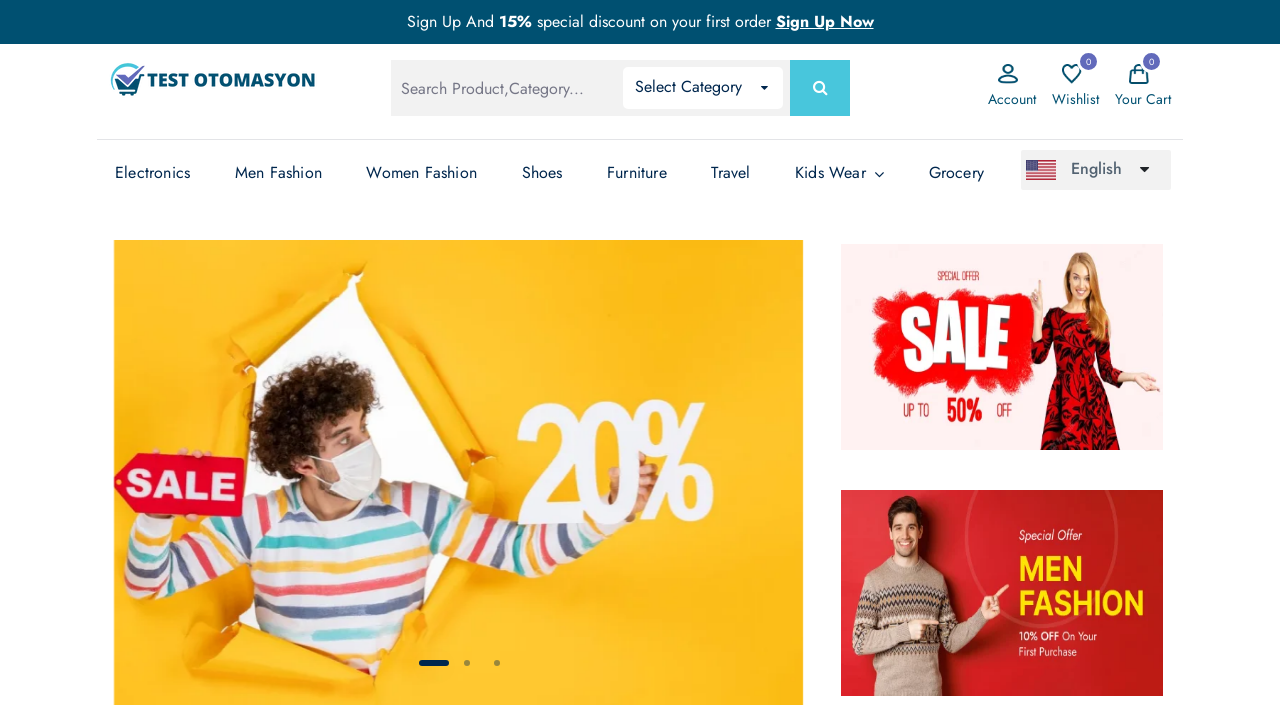

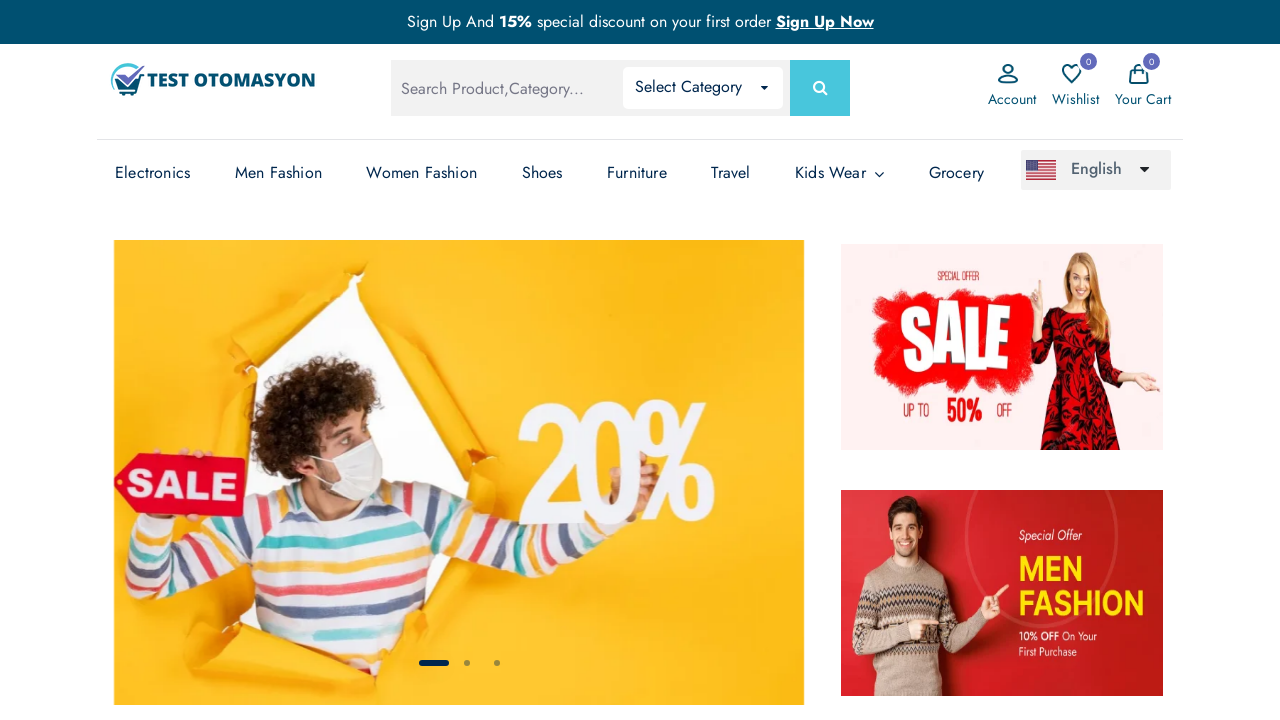